Tests a checkout form by filling billing address fields, selecting payment options, verifying cart totals and error messages, and submitting the form

Starting URL: https://getbootstrap.com/docs/5.0/examples/checkout/

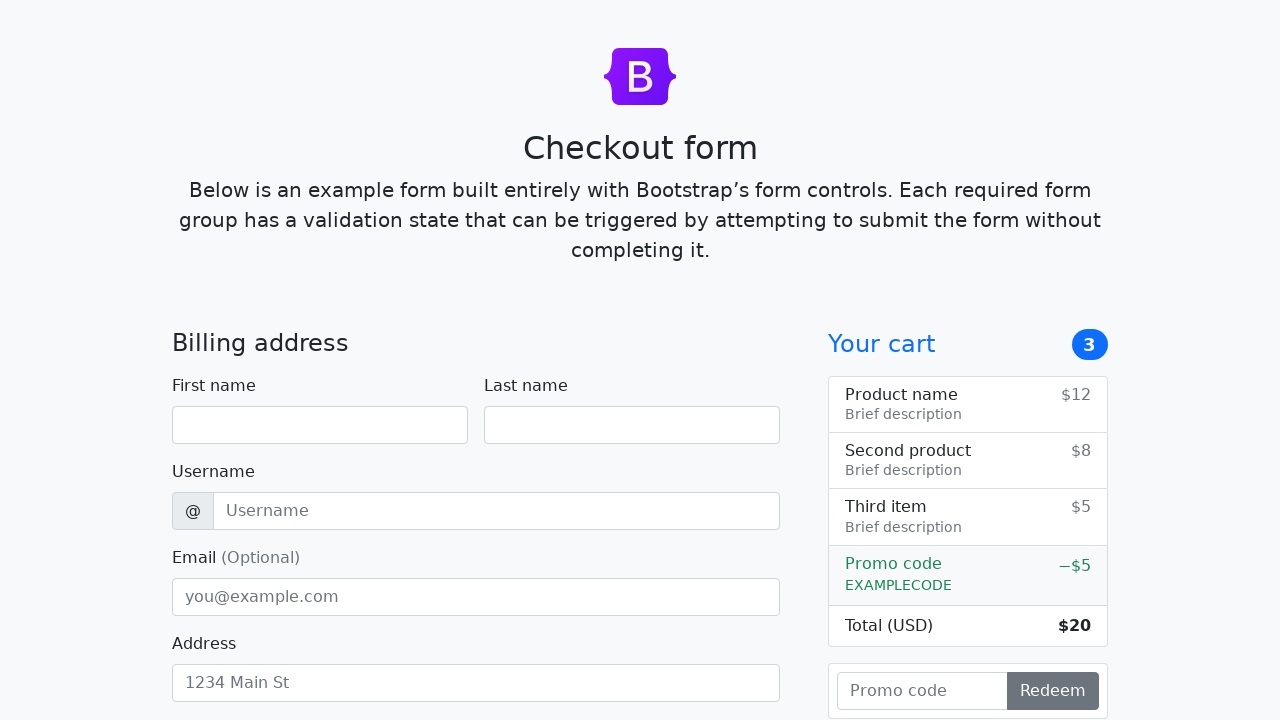

Filled first name field with 'Kata' on #firstName
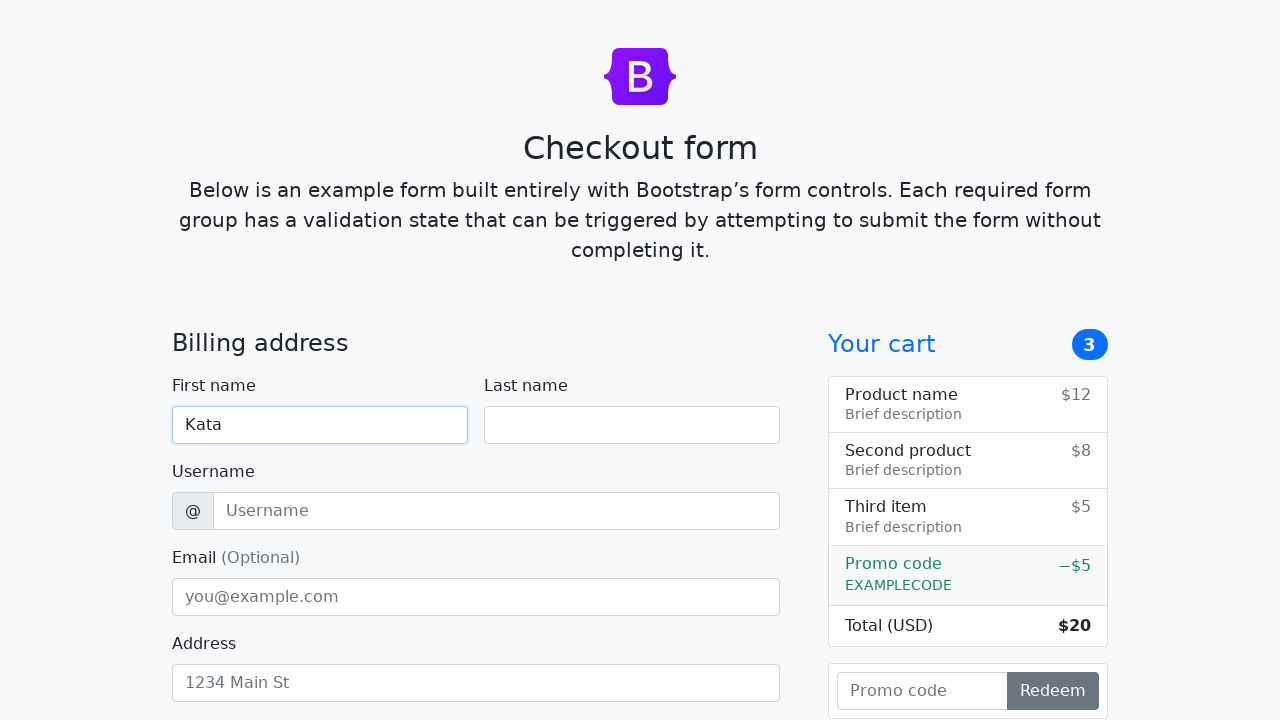

Filled last name field with 'Kovari' on #lastName
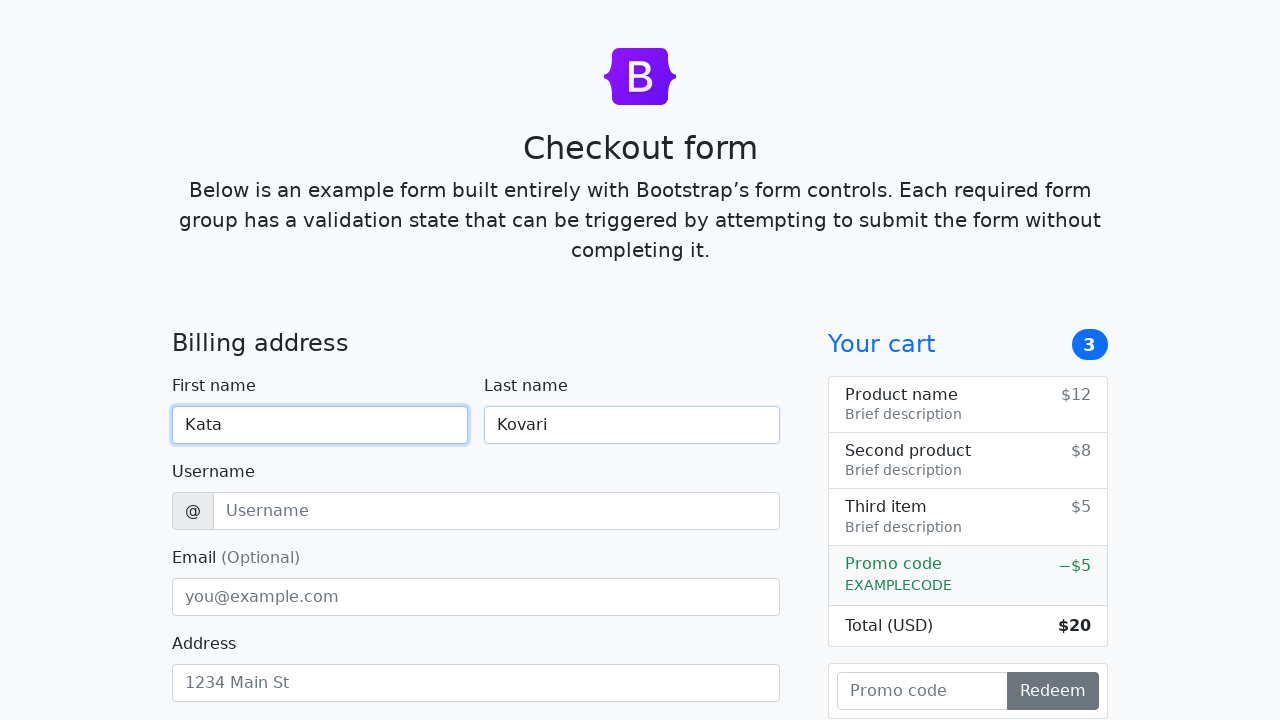

Filled username field with 'kovka' on #username
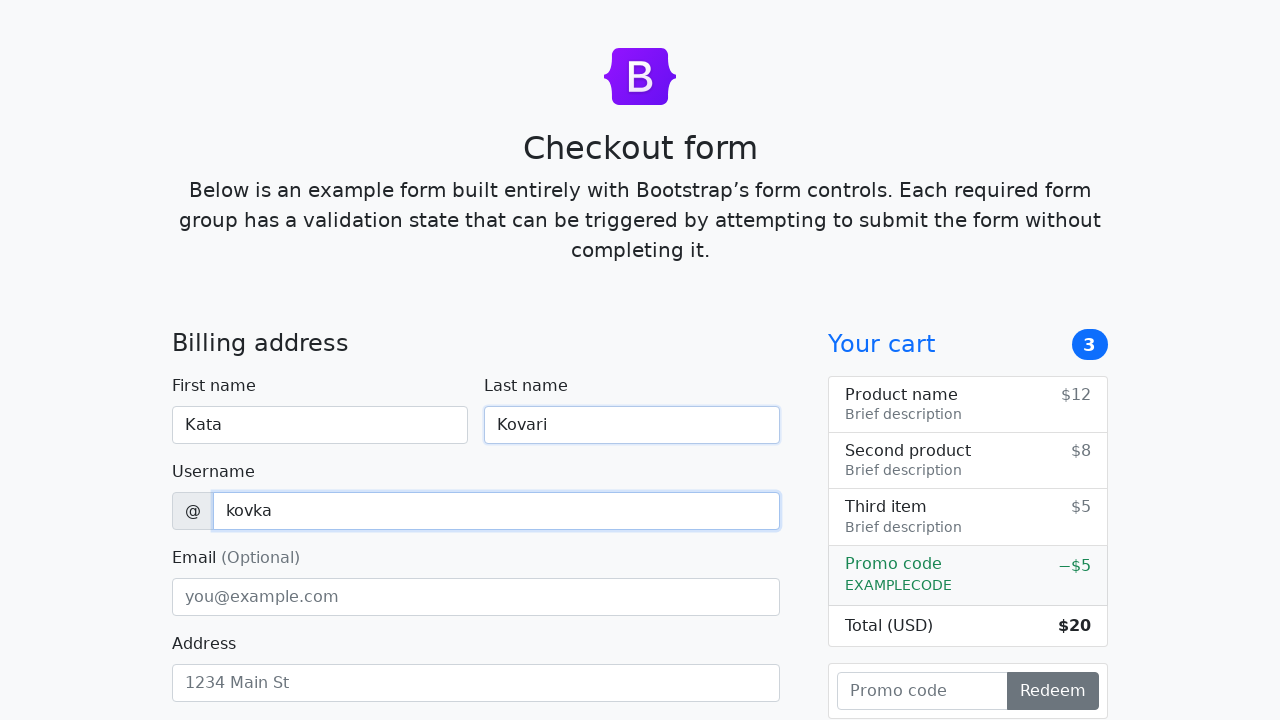

Filled email field with 'kovka@gmail.com' on #email
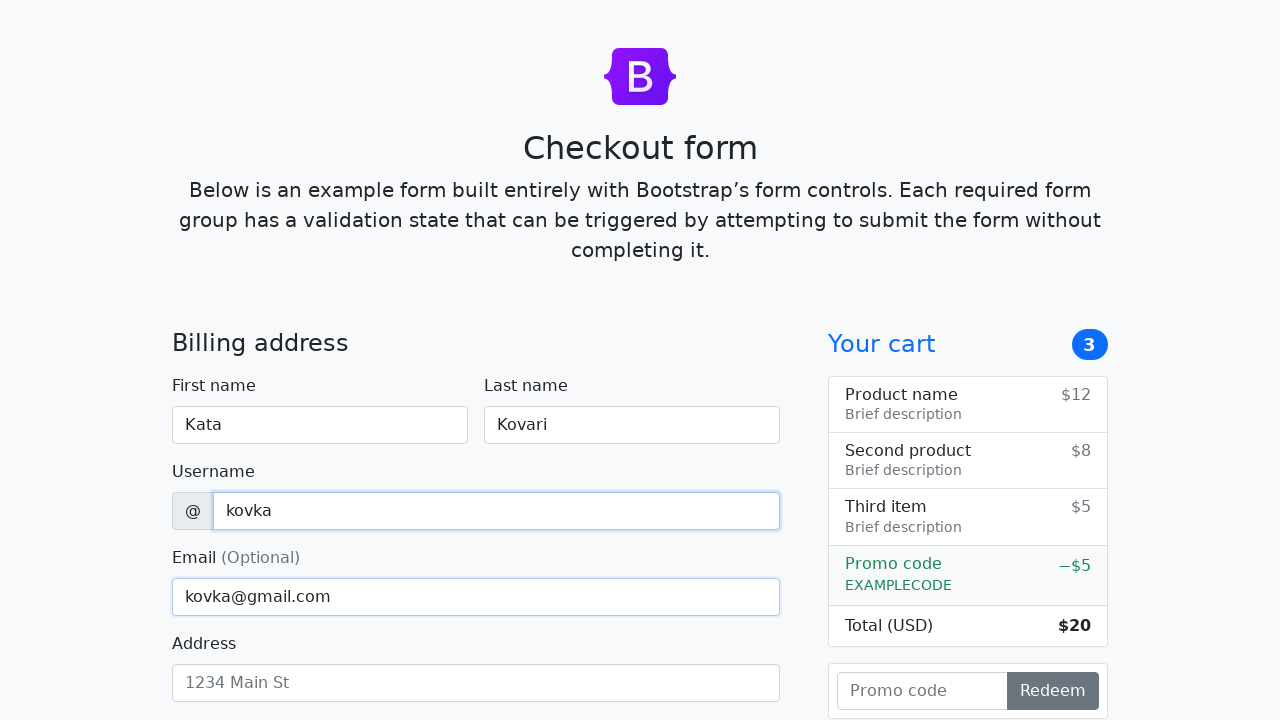

Filled address field with '4567 Petofi utca' on #address
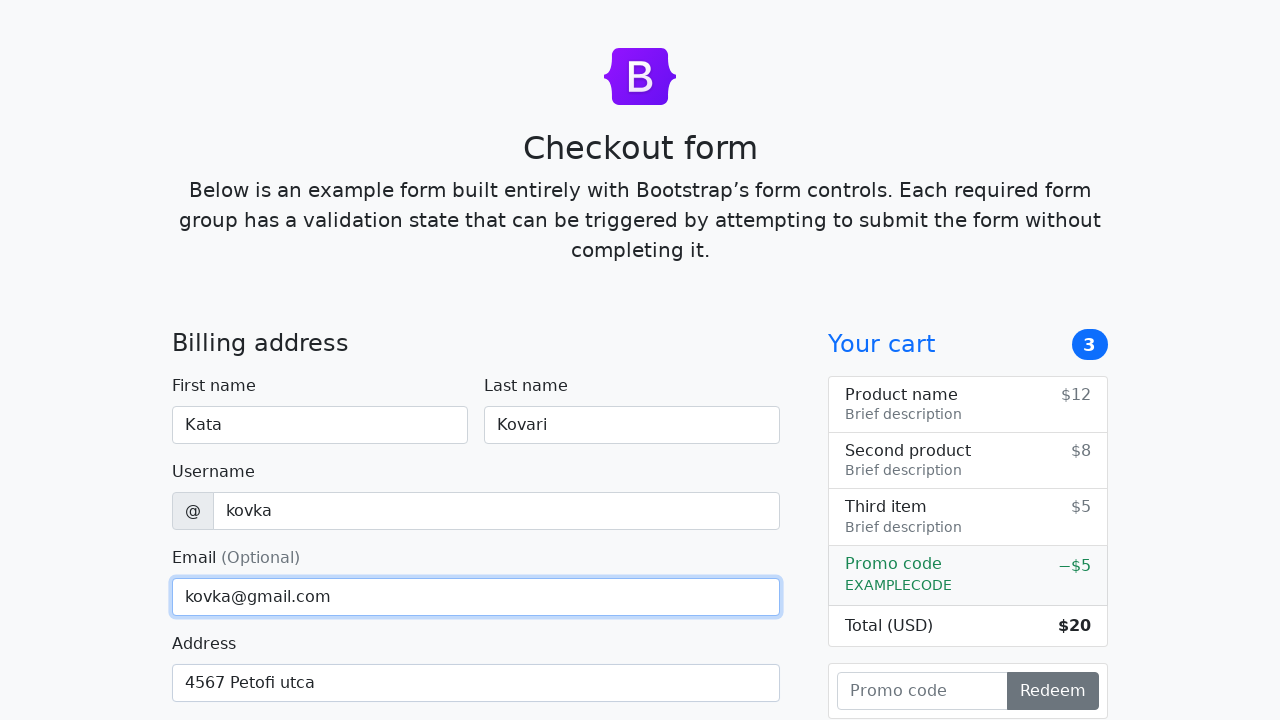

Selected 'United States' from country dropdown on #country
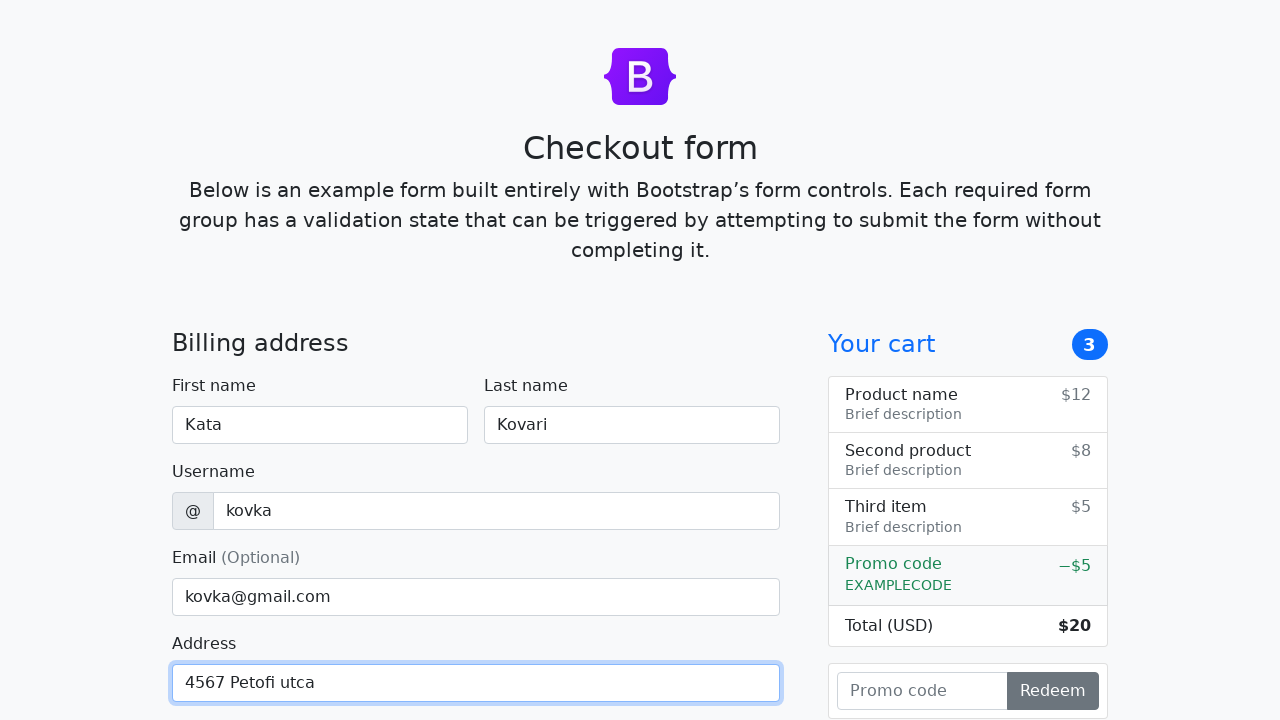

Selected 'California' from state dropdown on #state
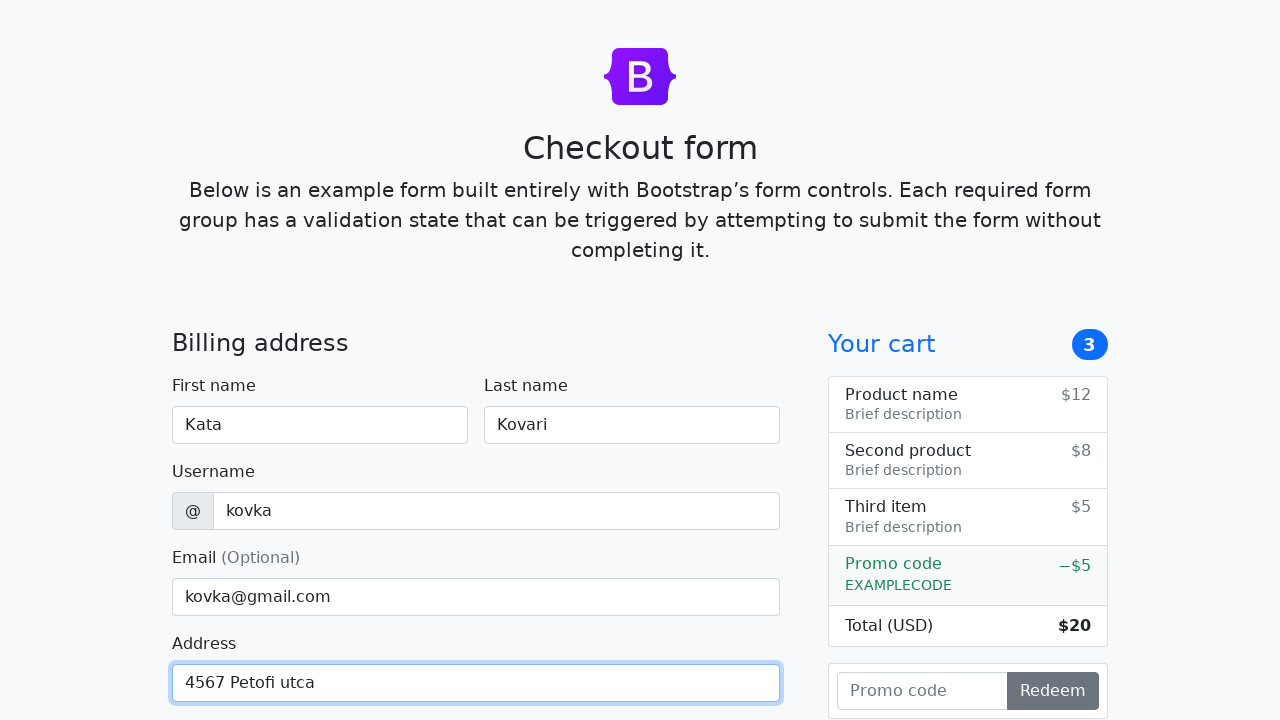

Filled zip code field with '2345' on #zip
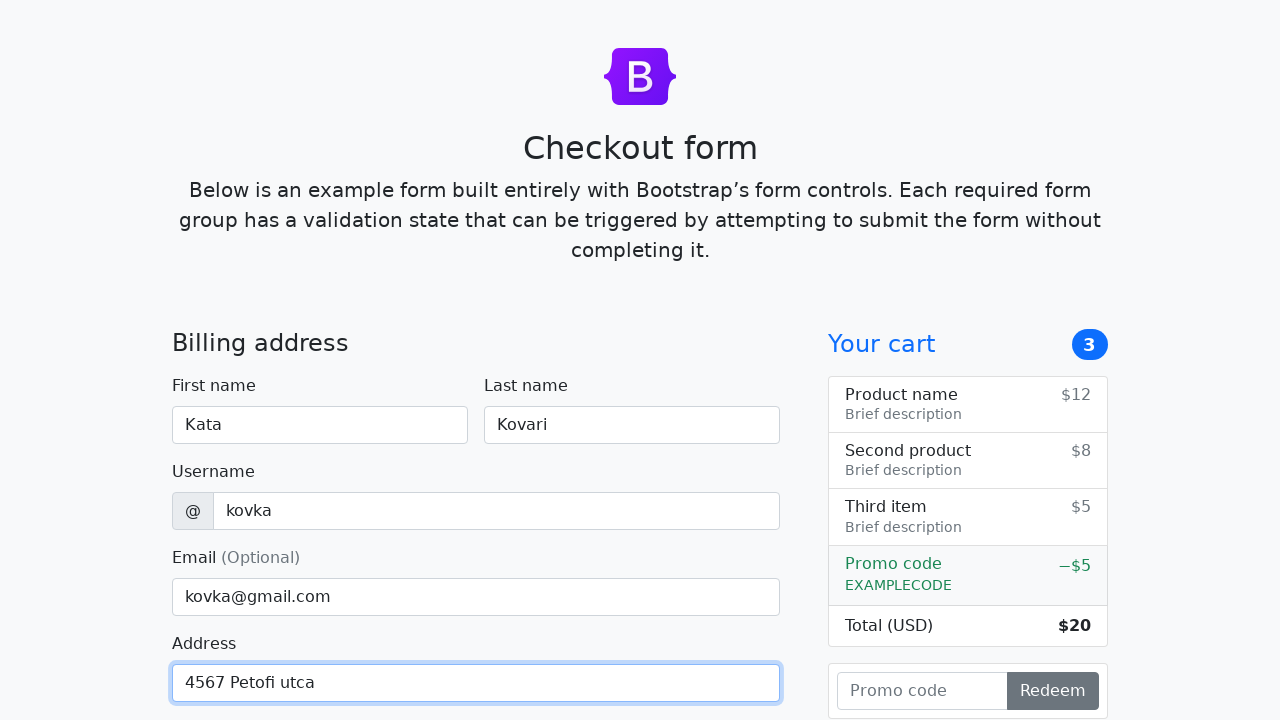

Checked 'Shipping address is the same as my billing address' checkbox at (398, 360) on label:has-text('Shipping address is the same as my billing address')
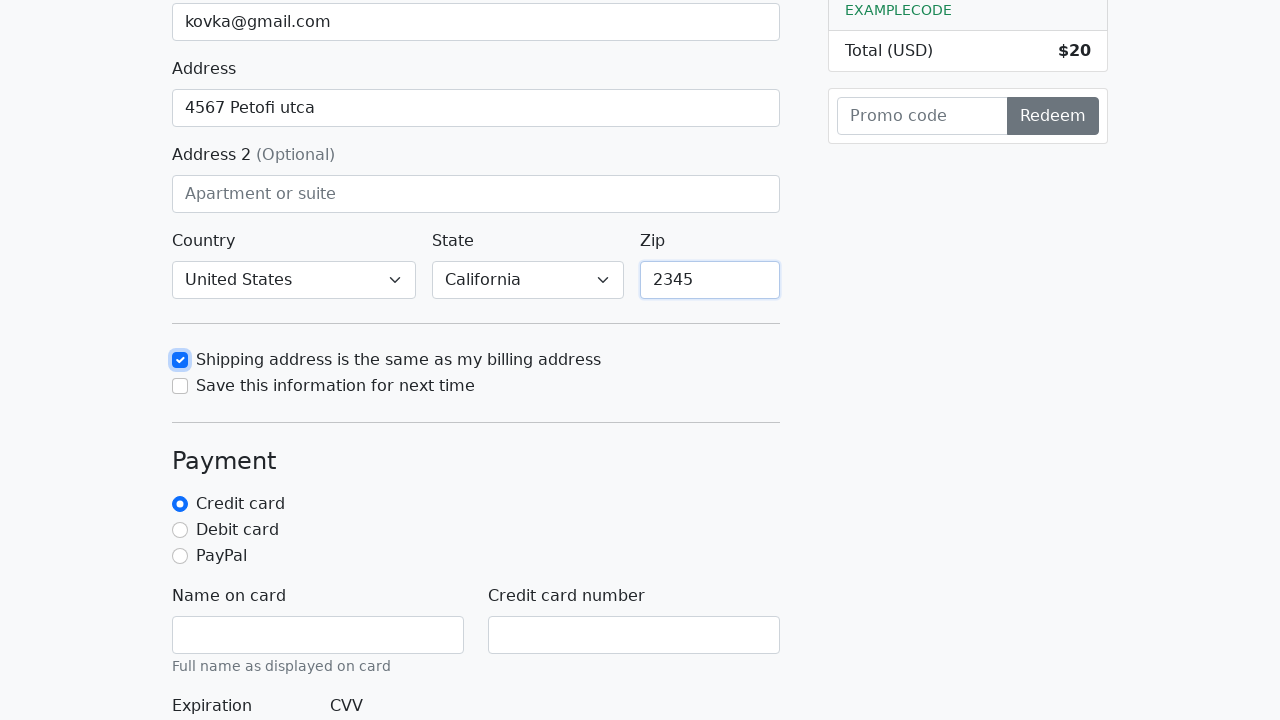

Selected PayPal payment method at (180, 556) on #paypal
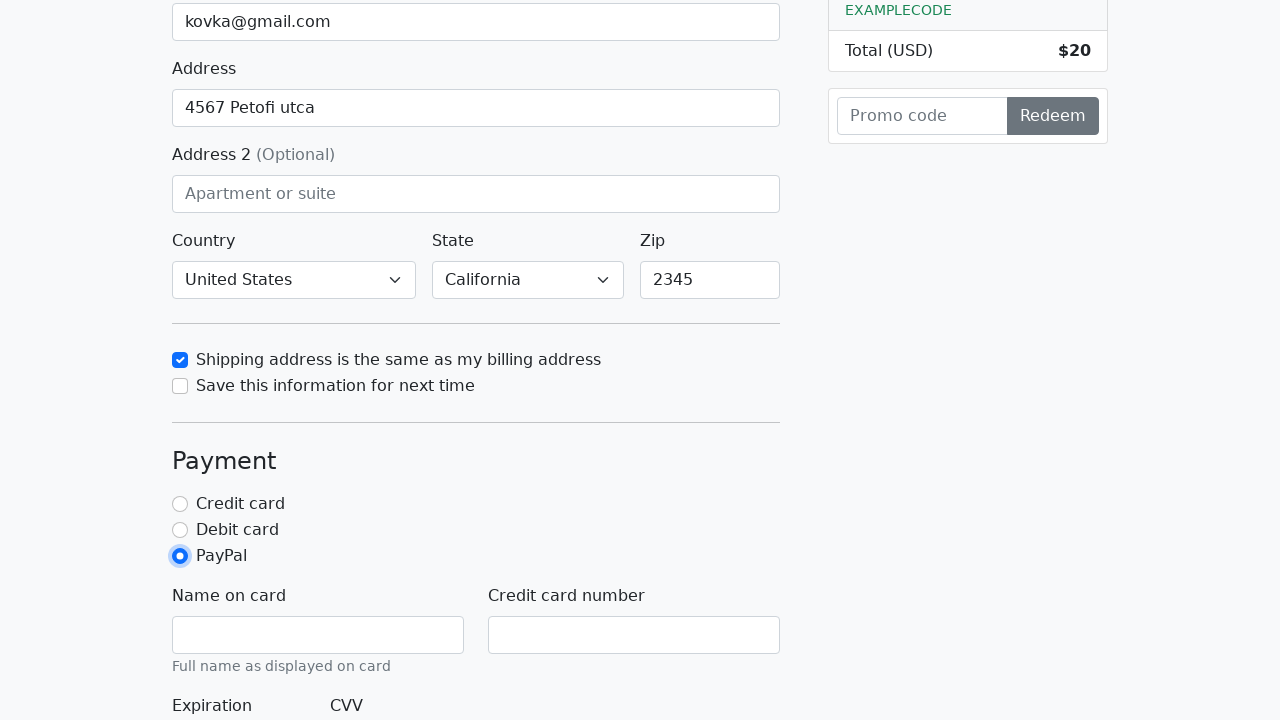

Located 'Continue to checkout' submit button
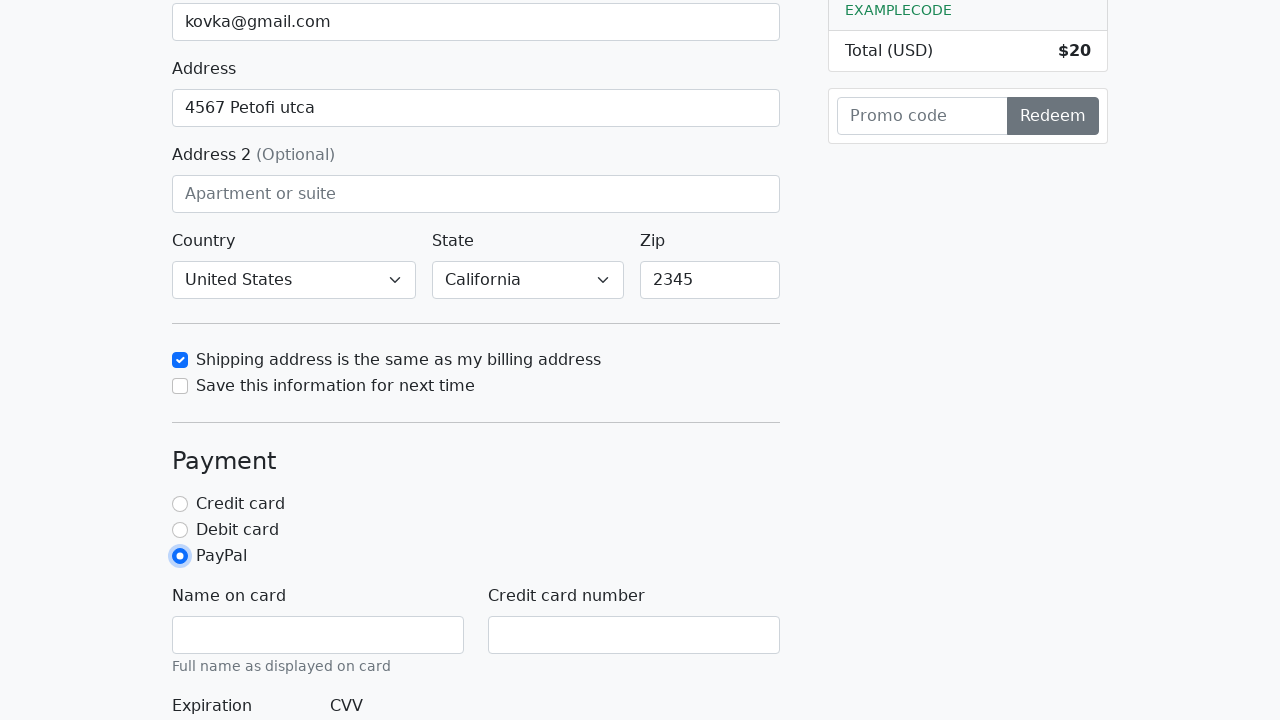

Located cart item badges
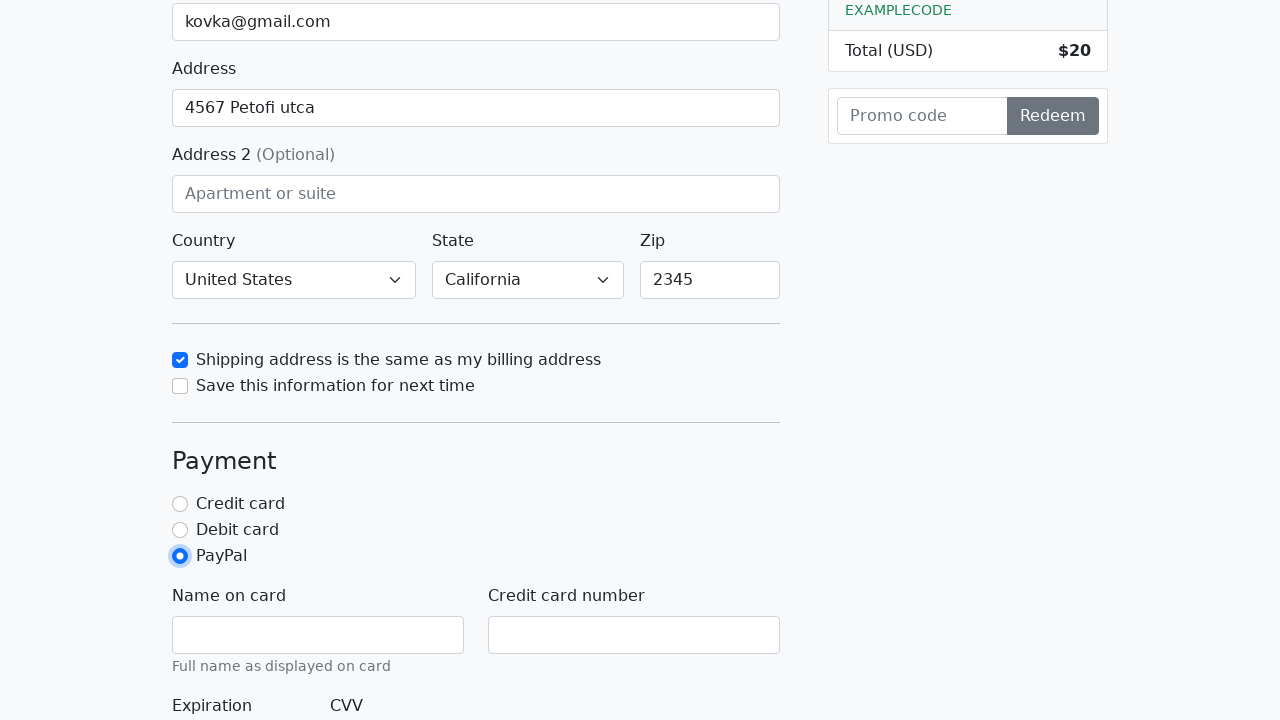

Located discount text element
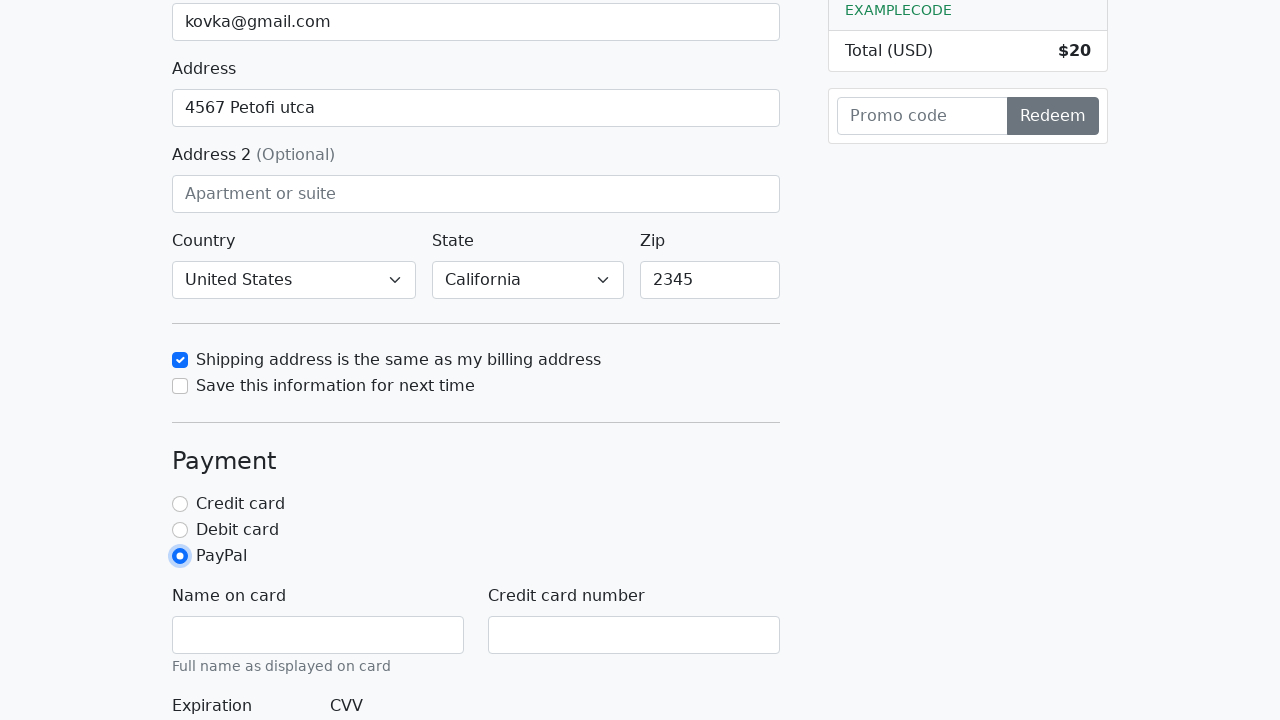

Located cart total element
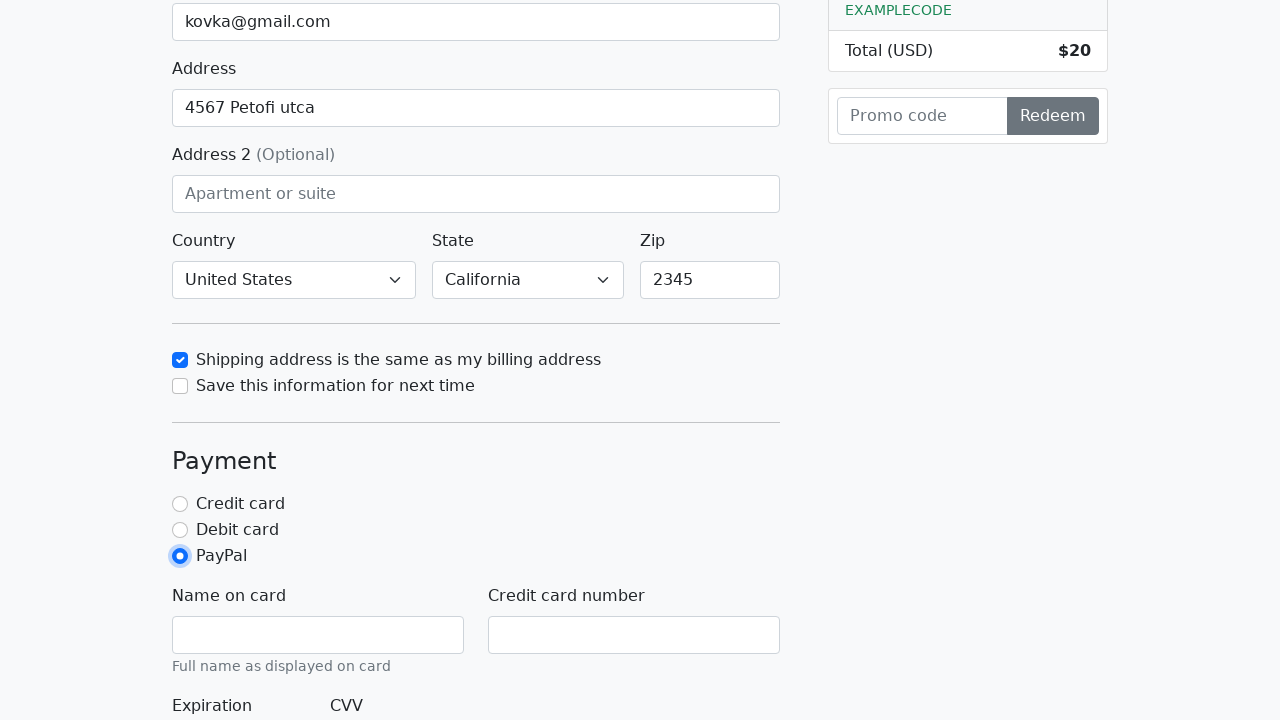

Filled credit card name field with 'Kovari Katka' on #cc-name
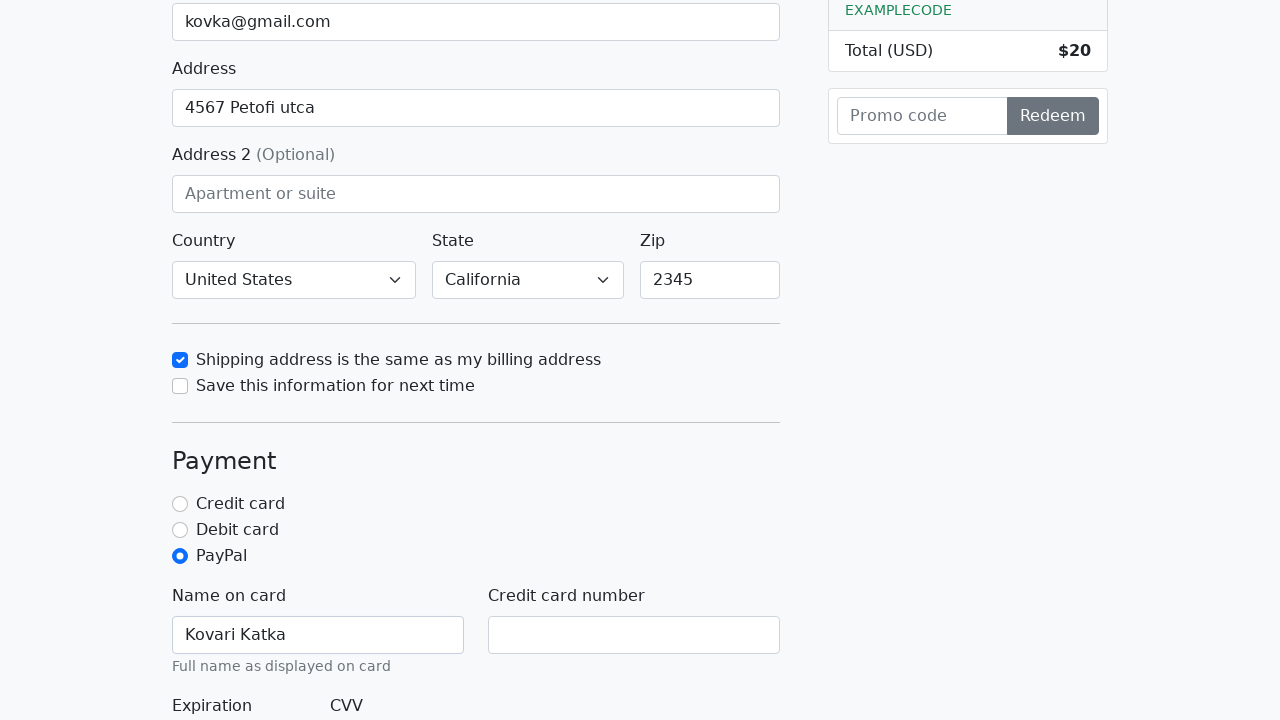

Filled credit card number field with '11111111-22222222' on #cc-number
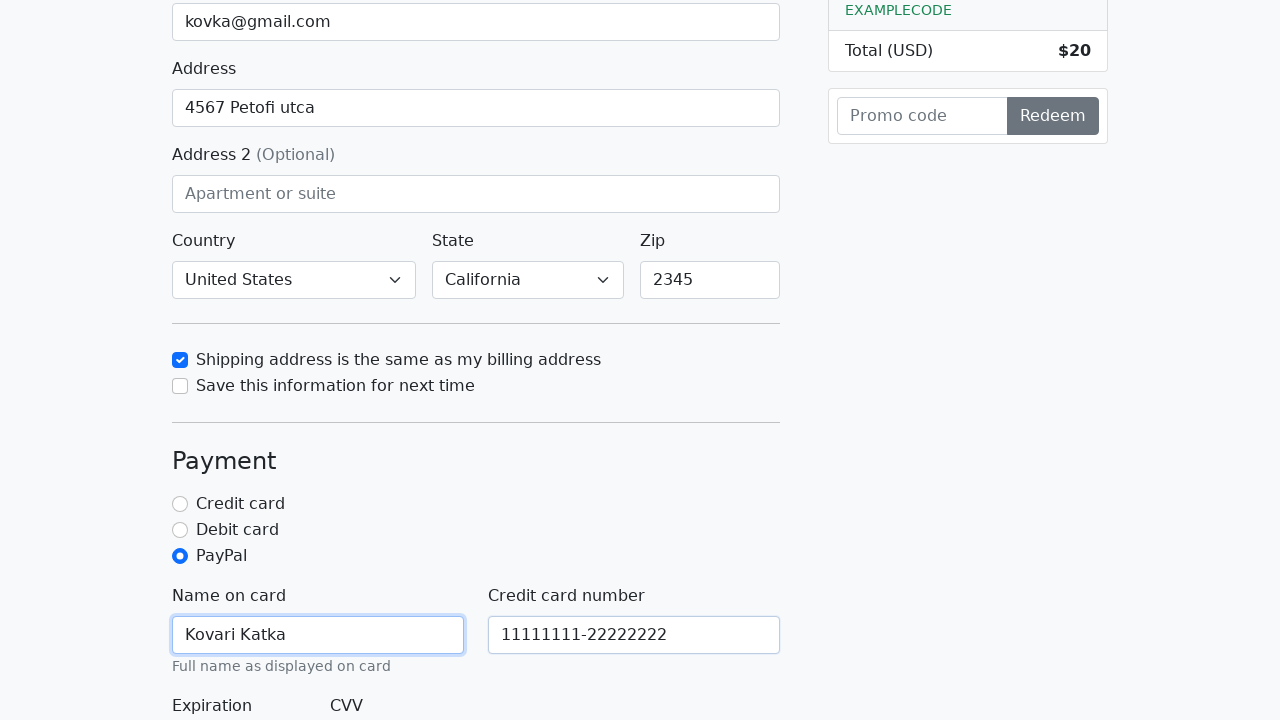

Filled credit card expiration field with '10/2023' on #cc-expiration
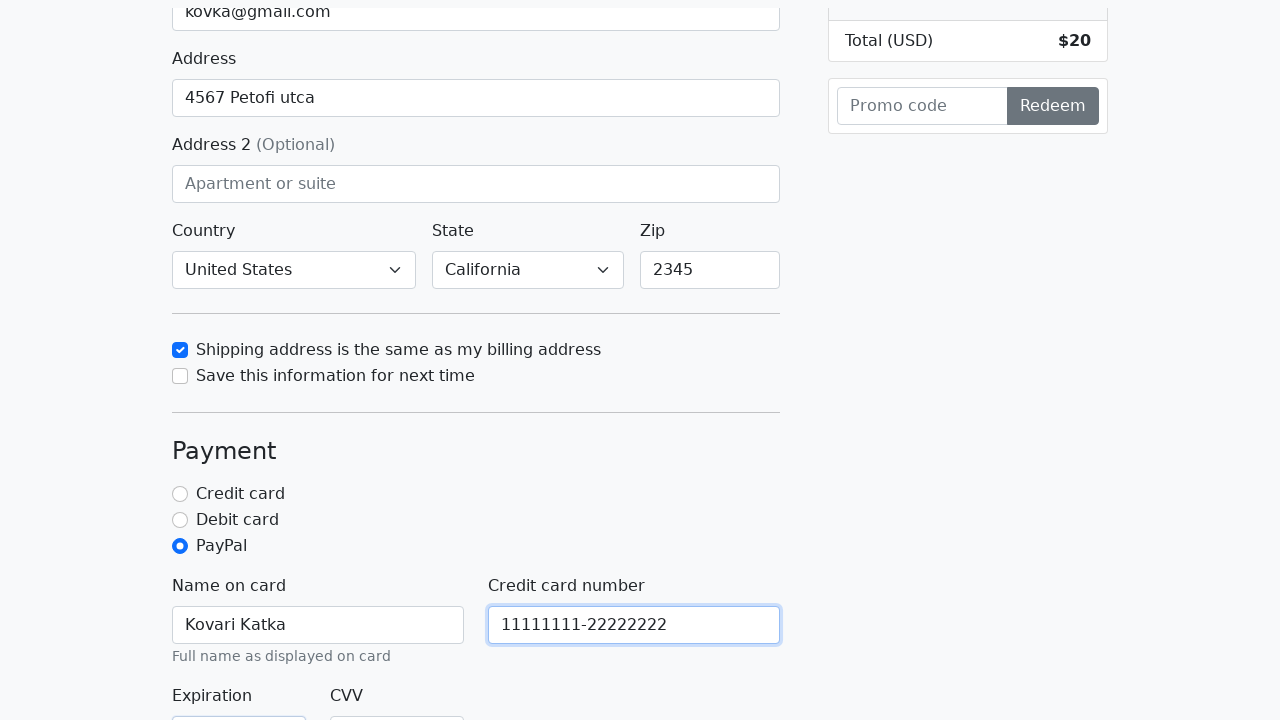

Scrolled down 650 pixels to make submit button visible
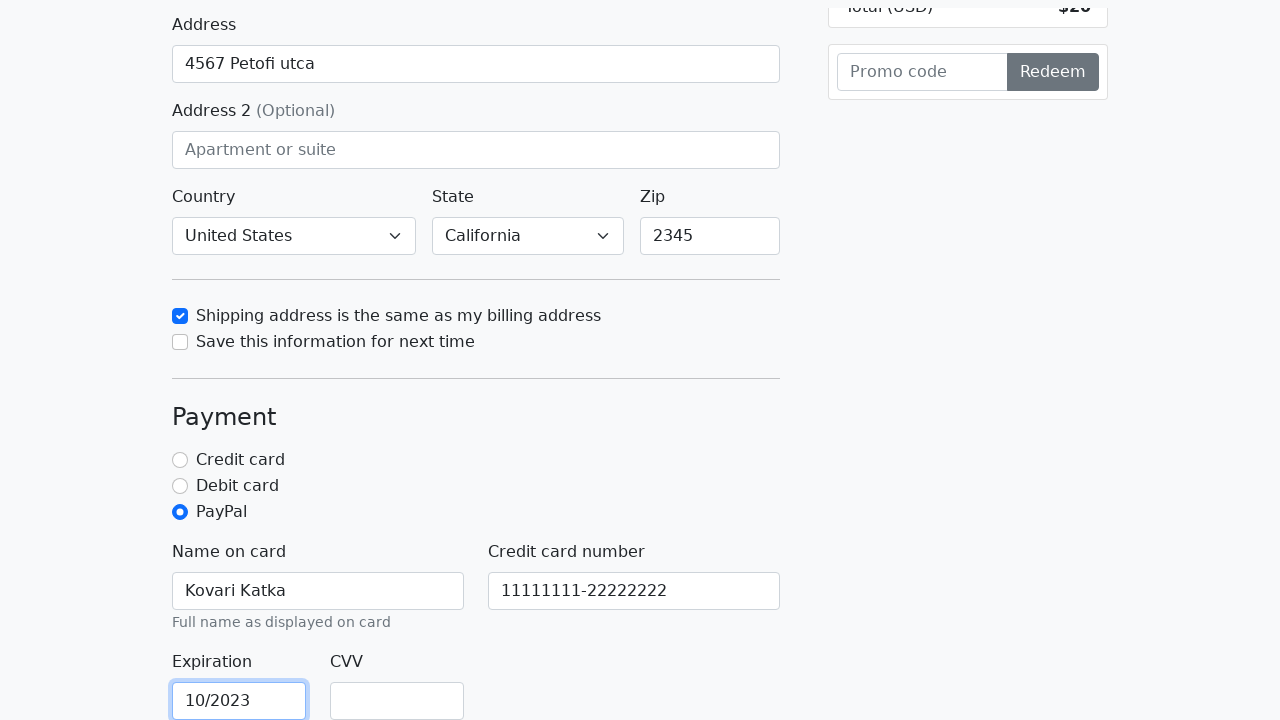

Waited for 'Continue to checkout' button to be visible
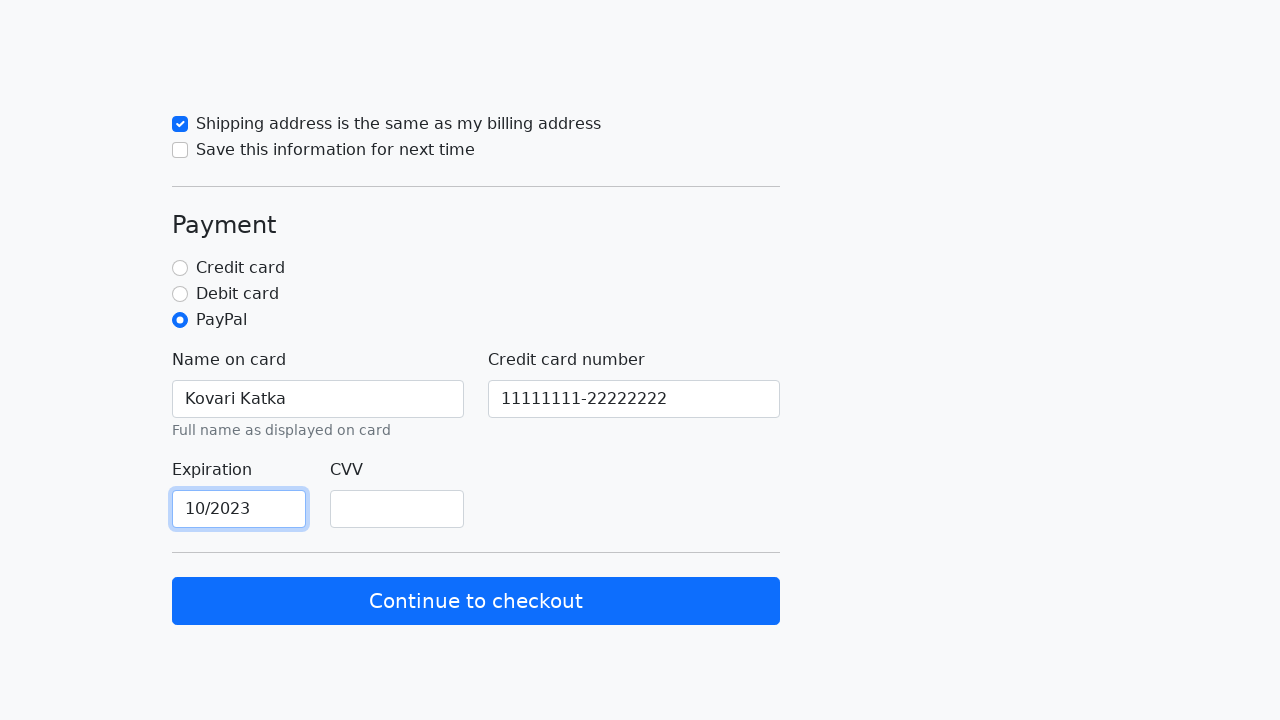

Clicked 'Continue to checkout' button without filling CVV at (476, 500) on button:has-text('Continue to checkout')
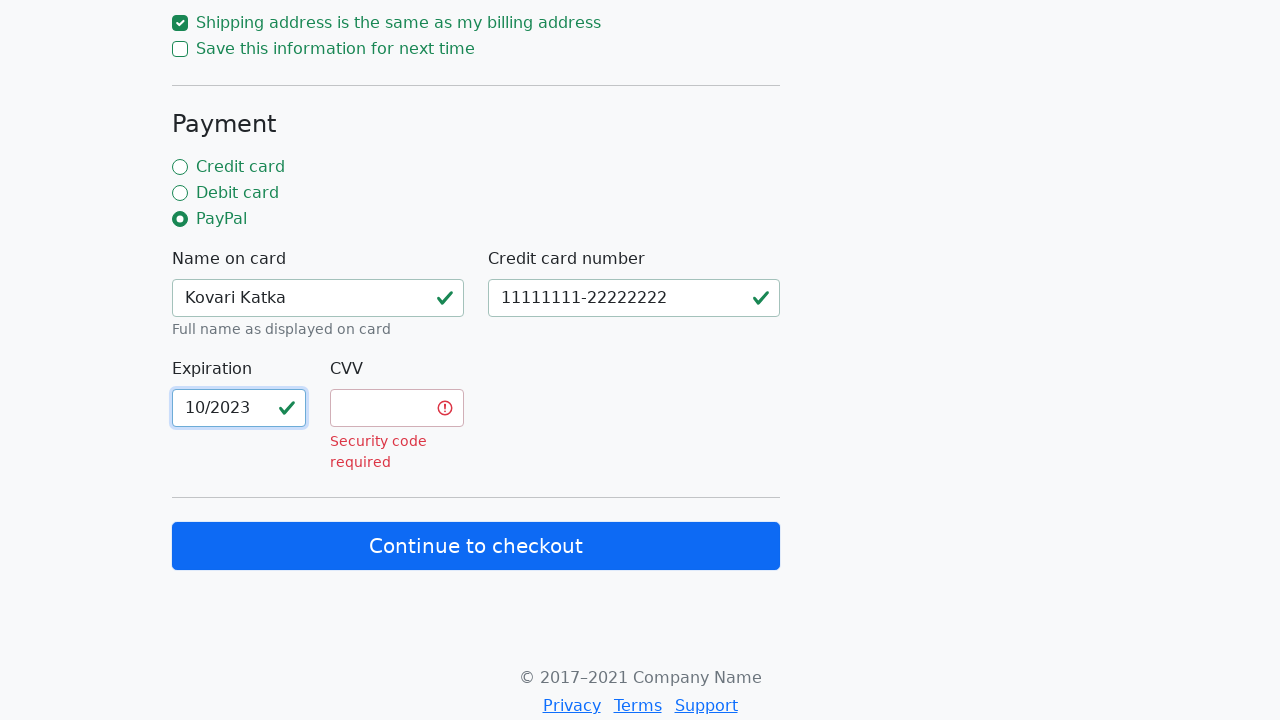

Located CVV error message element
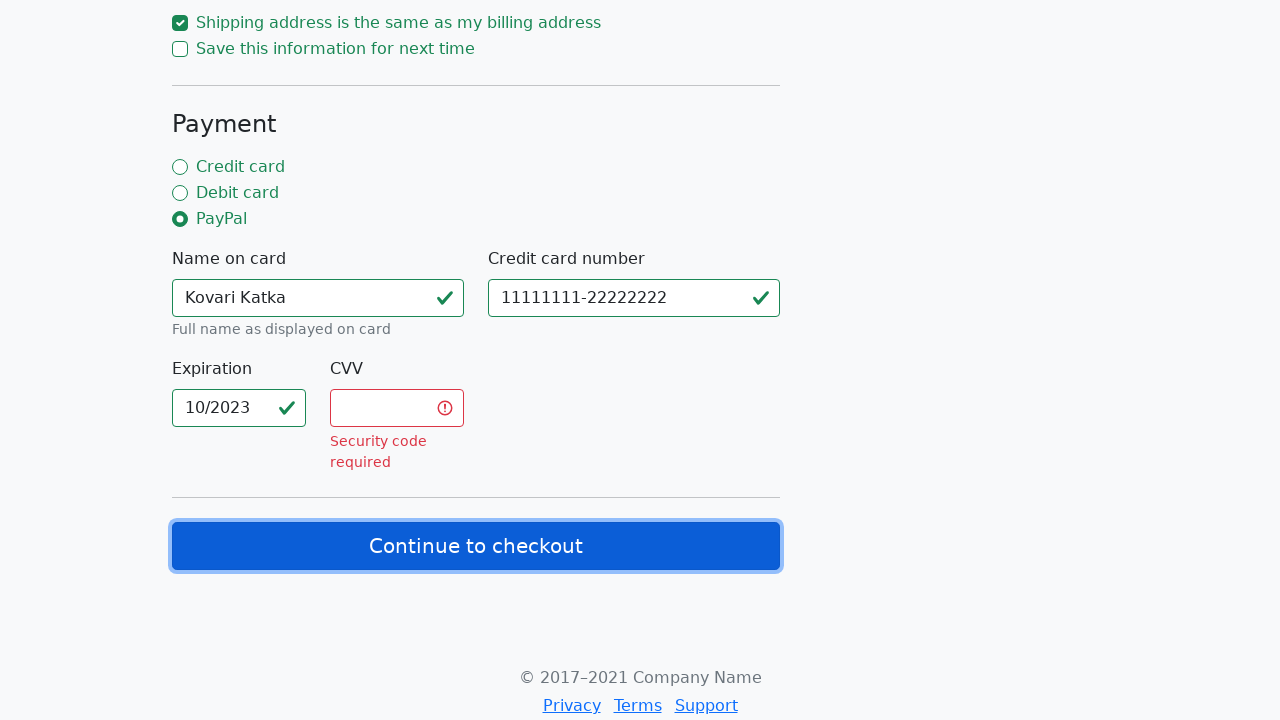

CVV error message appeared - validation triggered
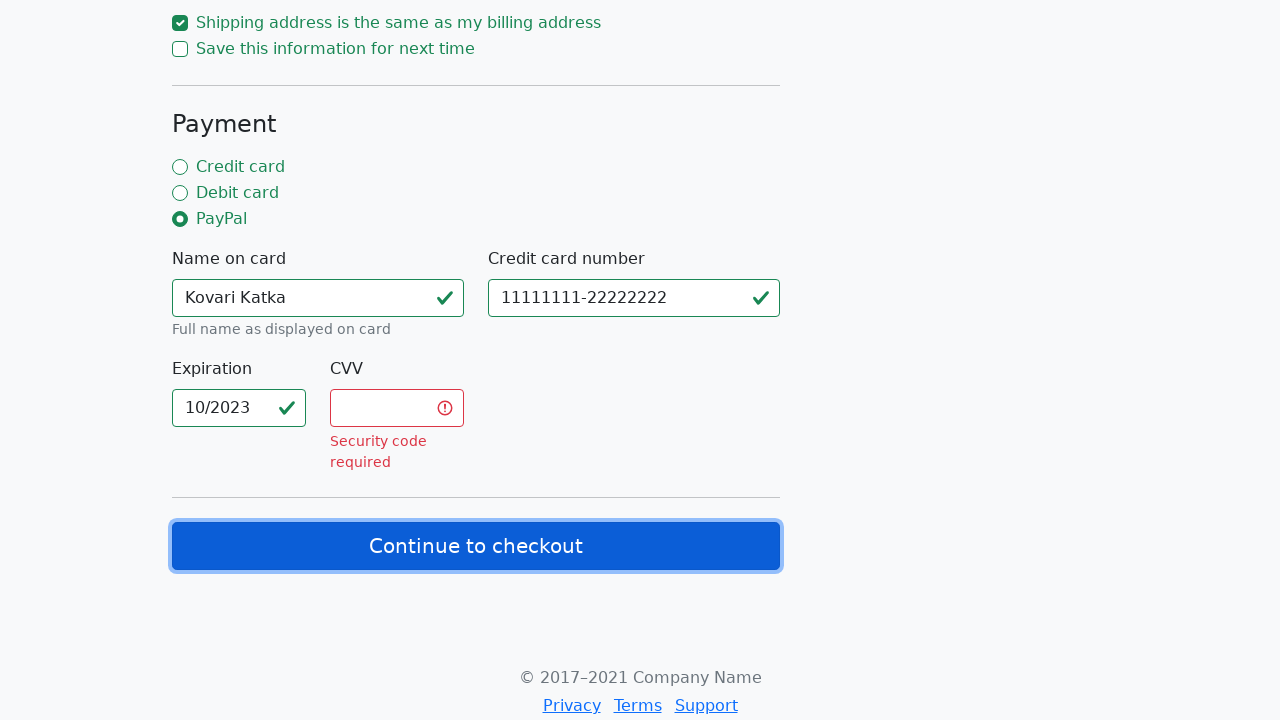

Filled CVV field with '345' on #cc-cvv
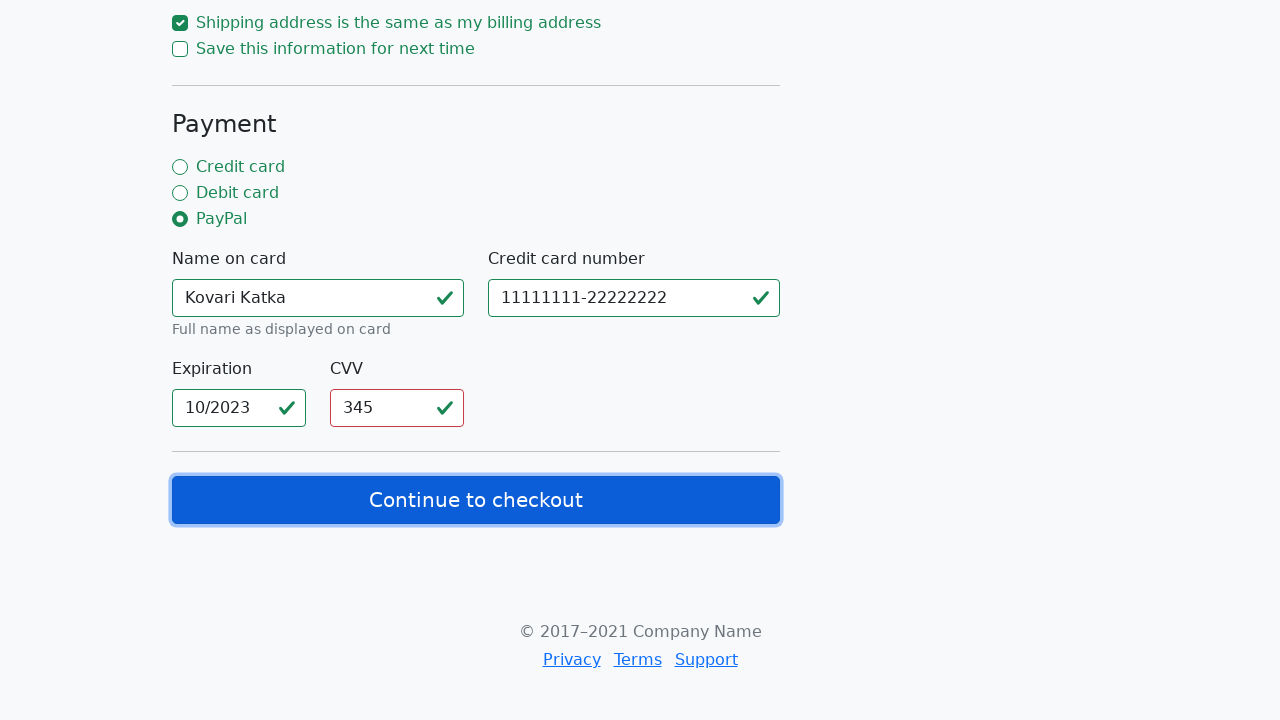

Clicked 'Continue to checkout' button with all payment details completed at (476, 500) on button:has-text('Continue to checkout')
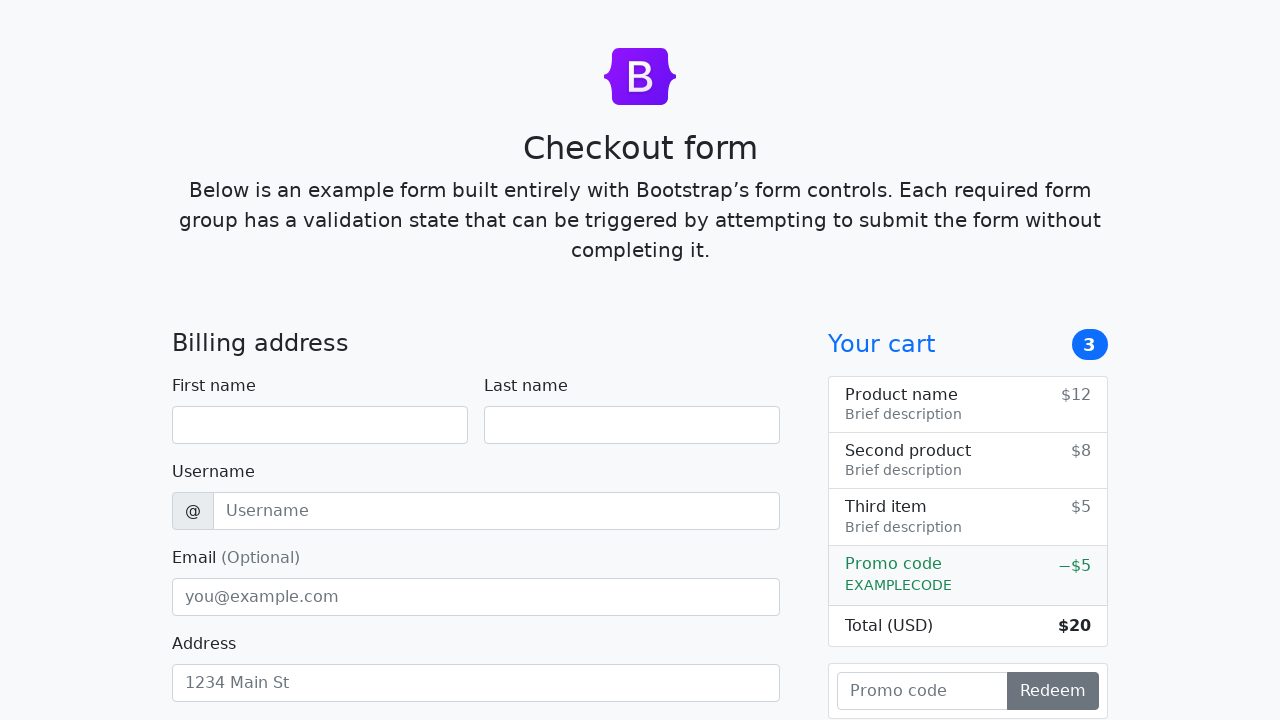

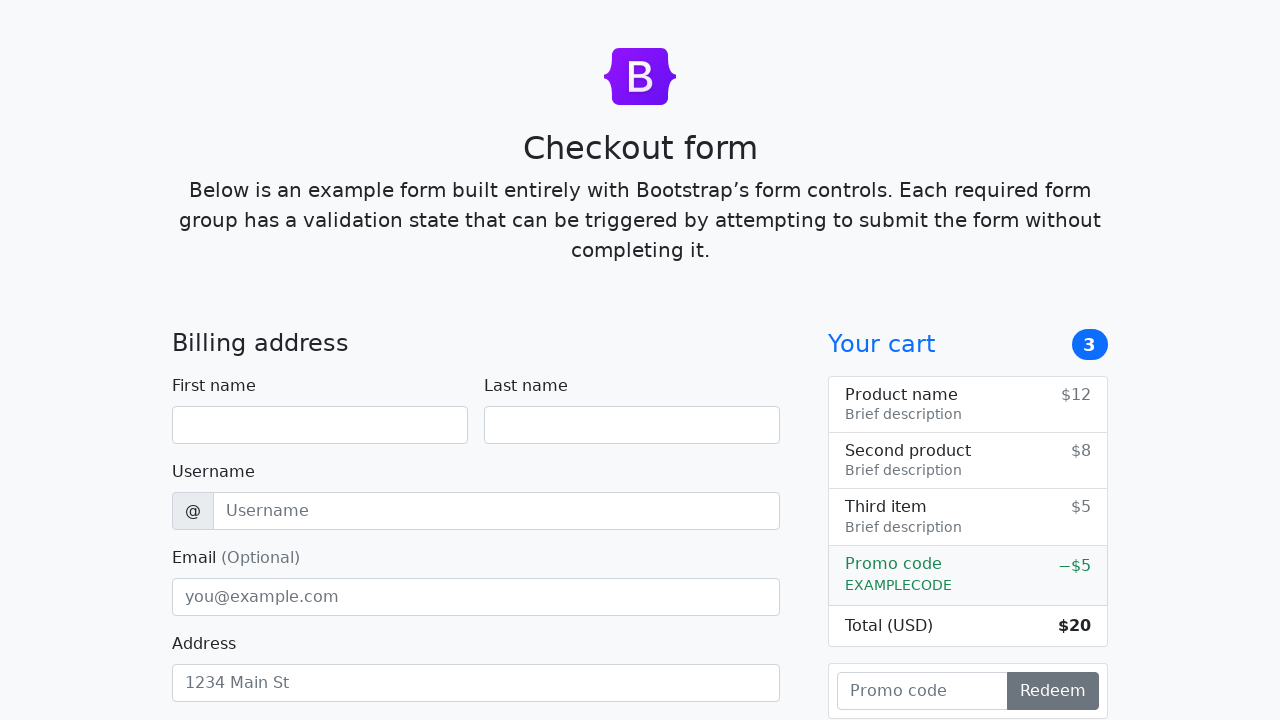